Tests that edits are saved when the input loses focus (blur event)

Starting URL: https://demo.playwright.dev/todomvc

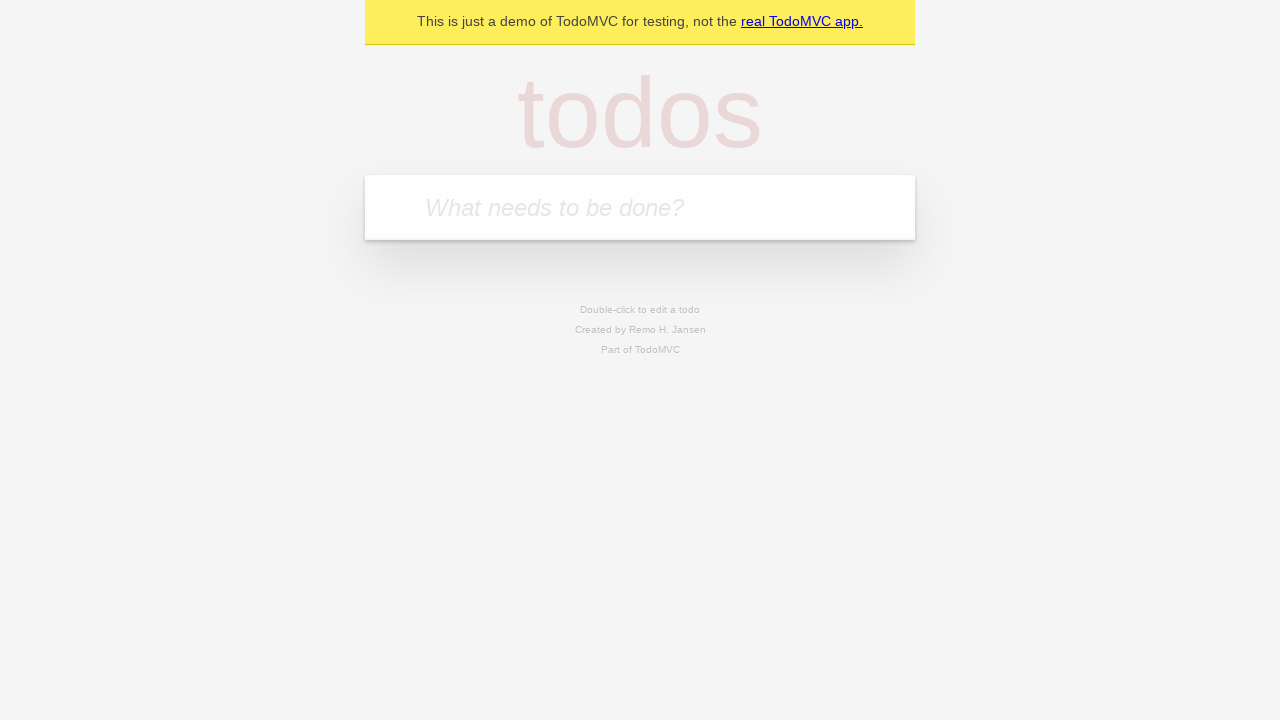

Filled todo input with 'buy some cheese' on internal:attr=[placeholder="What needs to be done?"i]
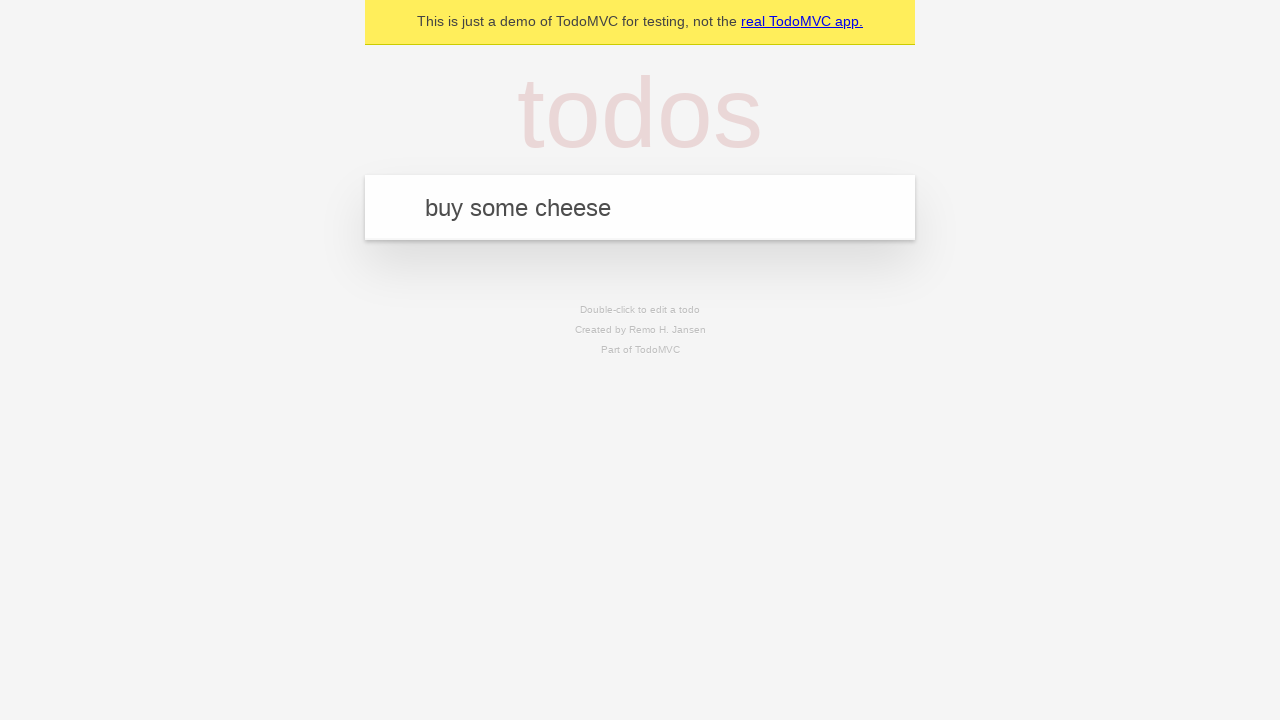

Pressed Enter to create first todo on internal:attr=[placeholder="What needs to be done?"i]
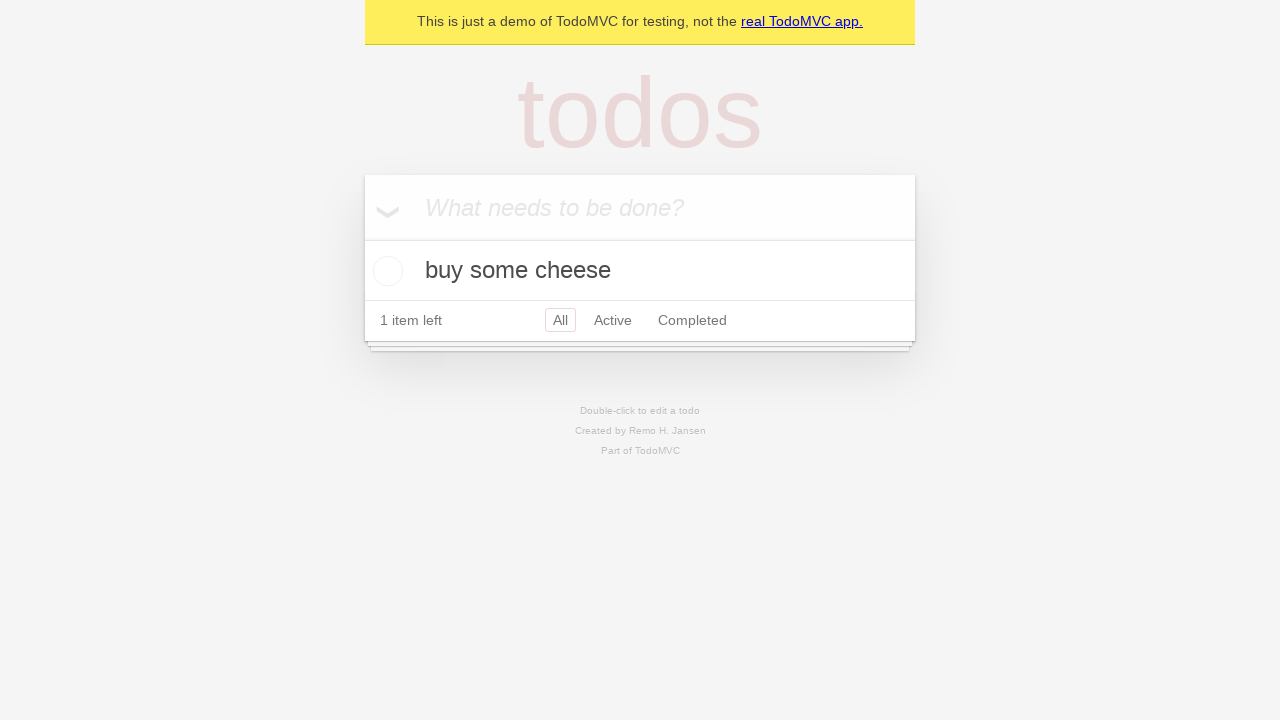

Filled todo input with 'feed the cat' on internal:attr=[placeholder="What needs to be done?"i]
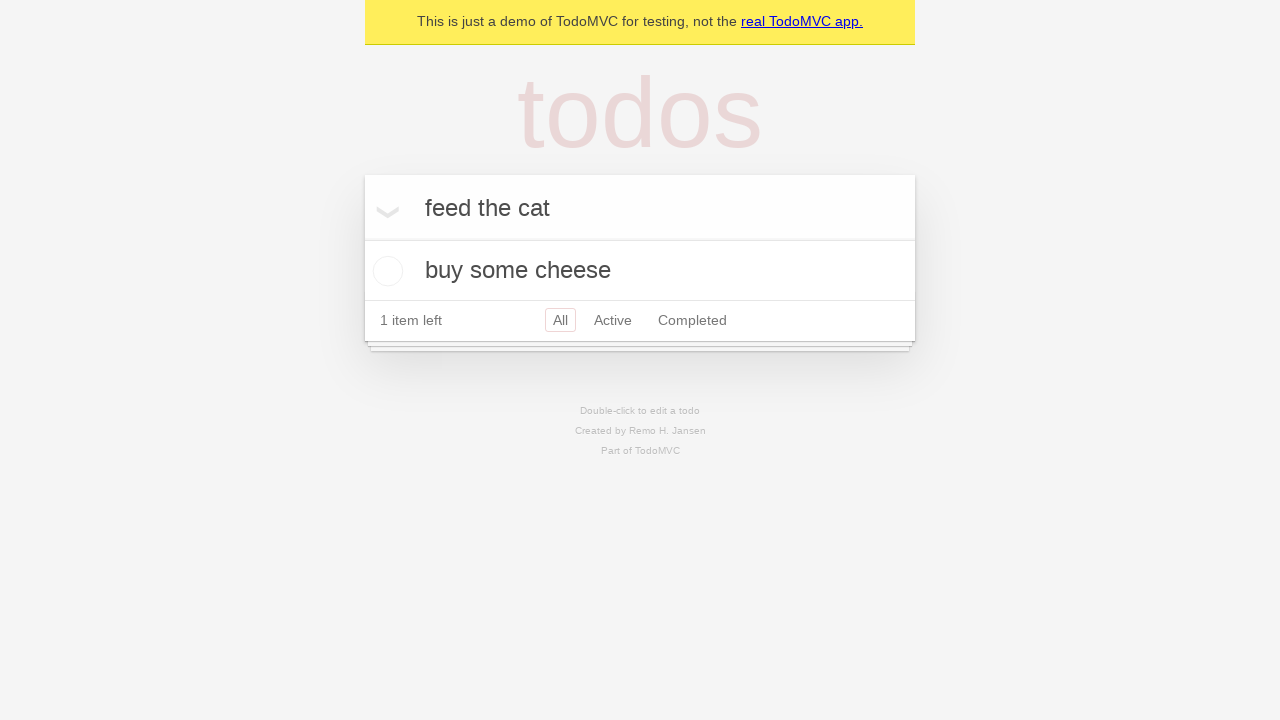

Pressed Enter to create second todo on internal:attr=[placeholder="What needs to be done?"i]
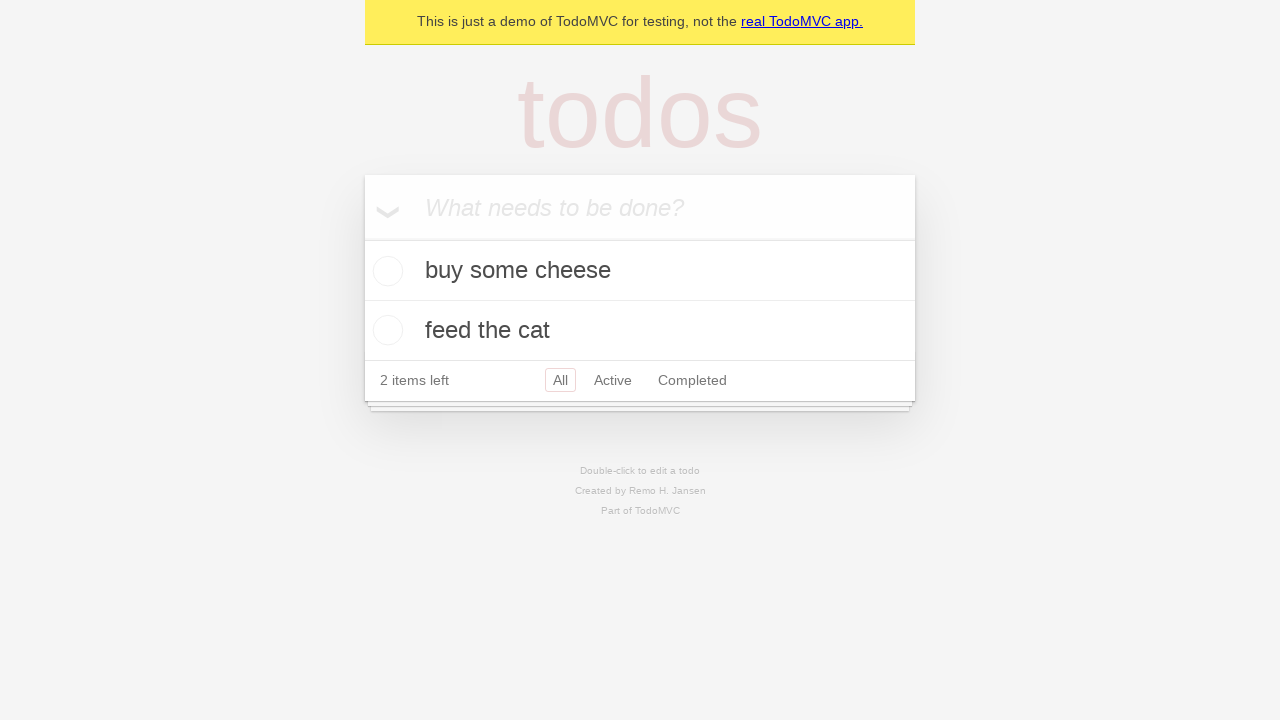

Filled todo input with 'book a doctors appointment' on internal:attr=[placeholder="What needs to be done?"i]
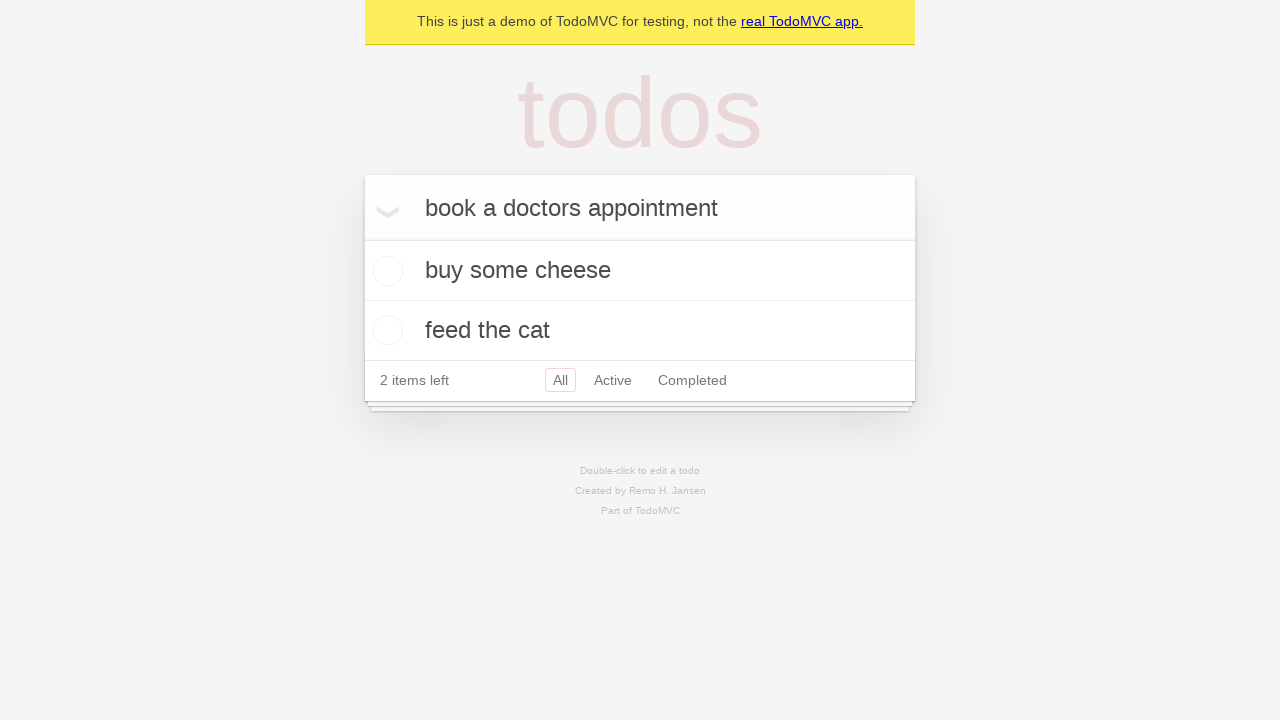

Pressed Enter to create third todo on internal:attr=[placeholder="What needs to be done?"i]
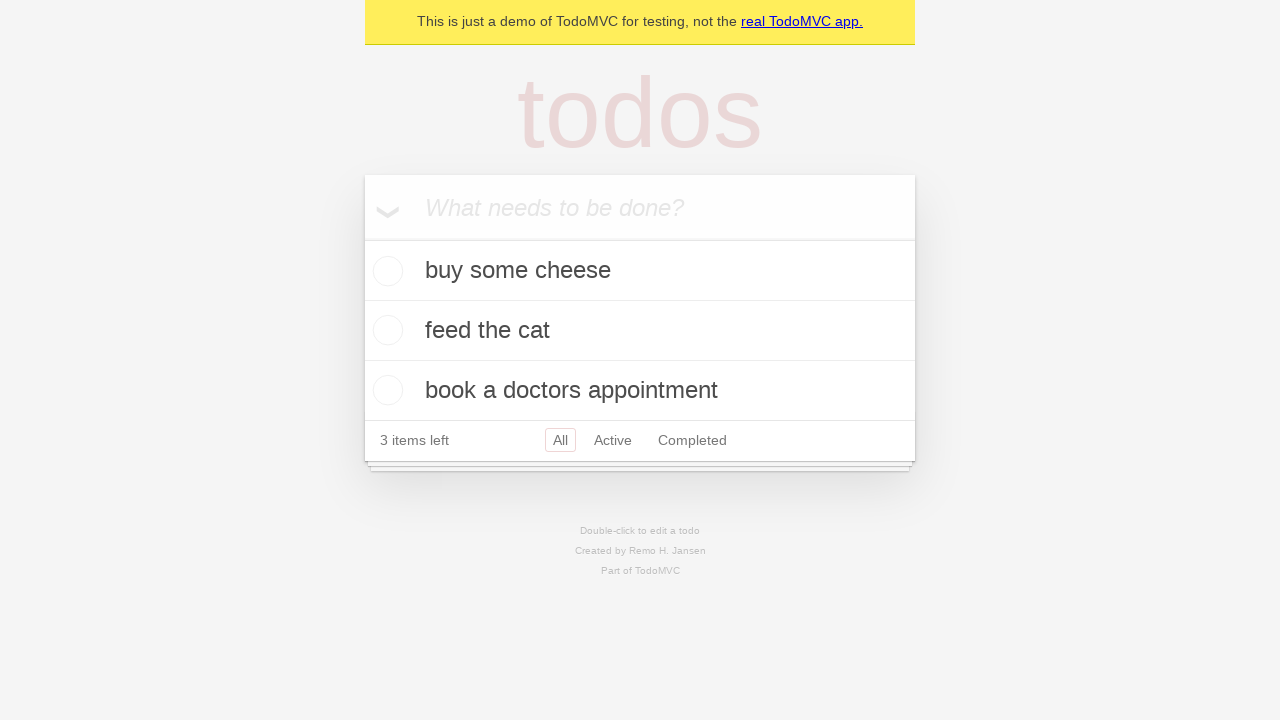

Double-clicked second todo item to enter edit mode at (640, 331) on internal:testid=[data-testid="todo-item"s] >> nth=1
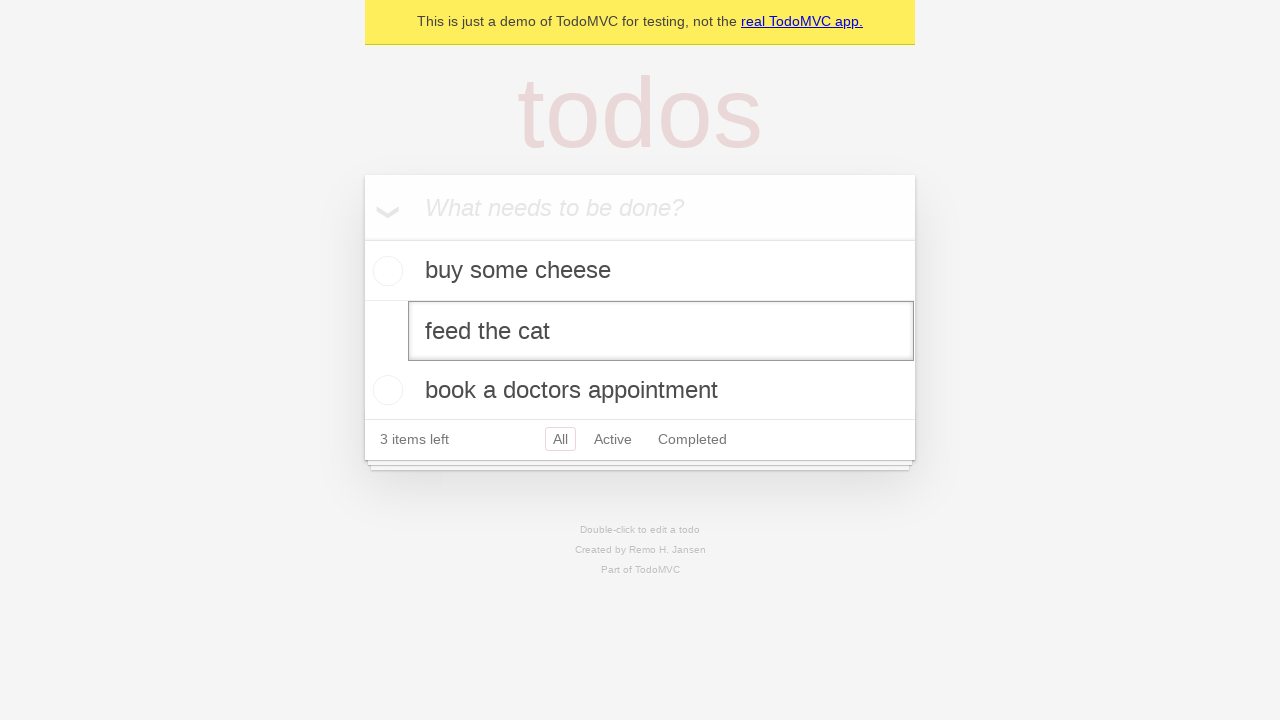

Filled edit textbox with 'buy some sausages' on internal:testid=[data-testid="todo-item"s] >> nth=1 >> internal:role=textbox[nam
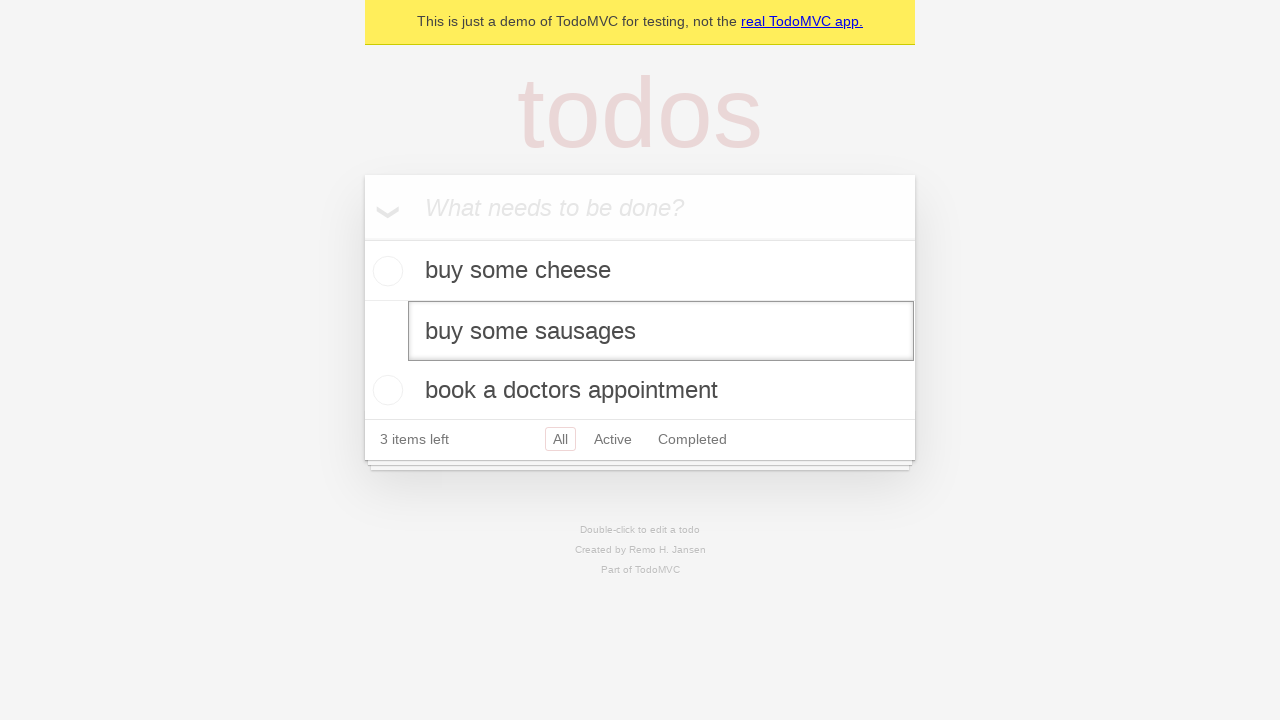

Dispatched blur event on edit textbox to save changes
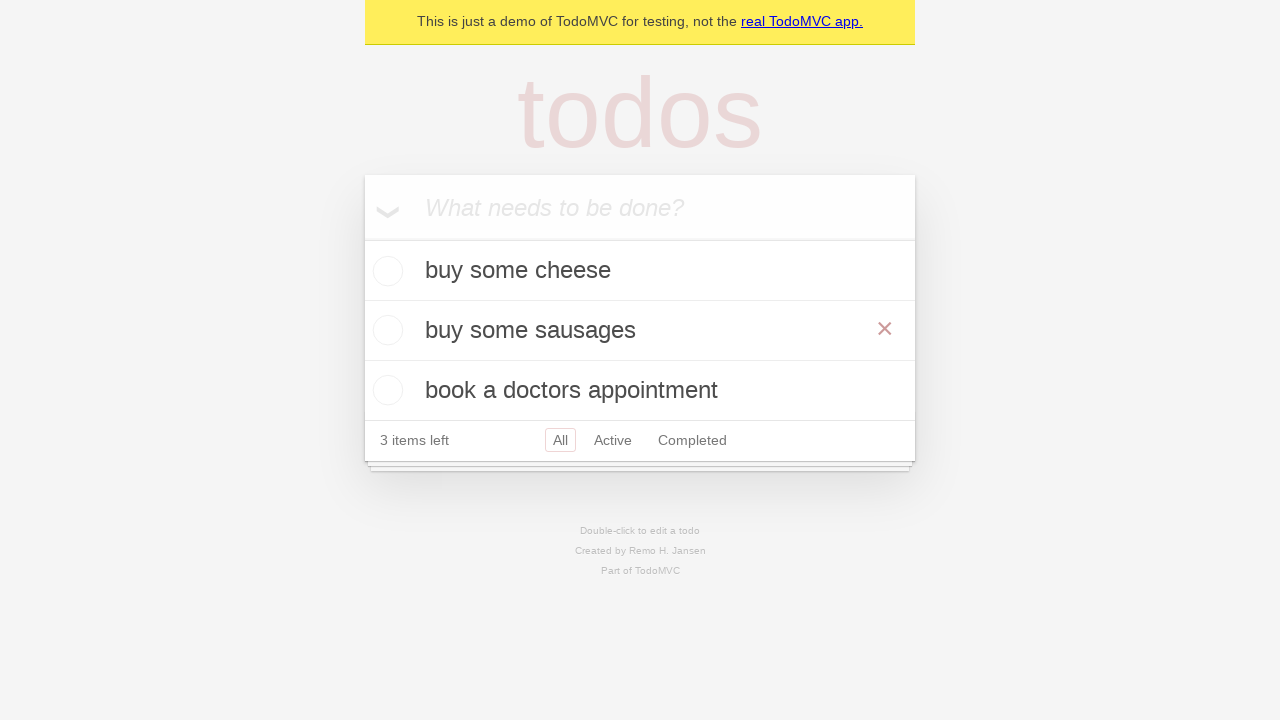

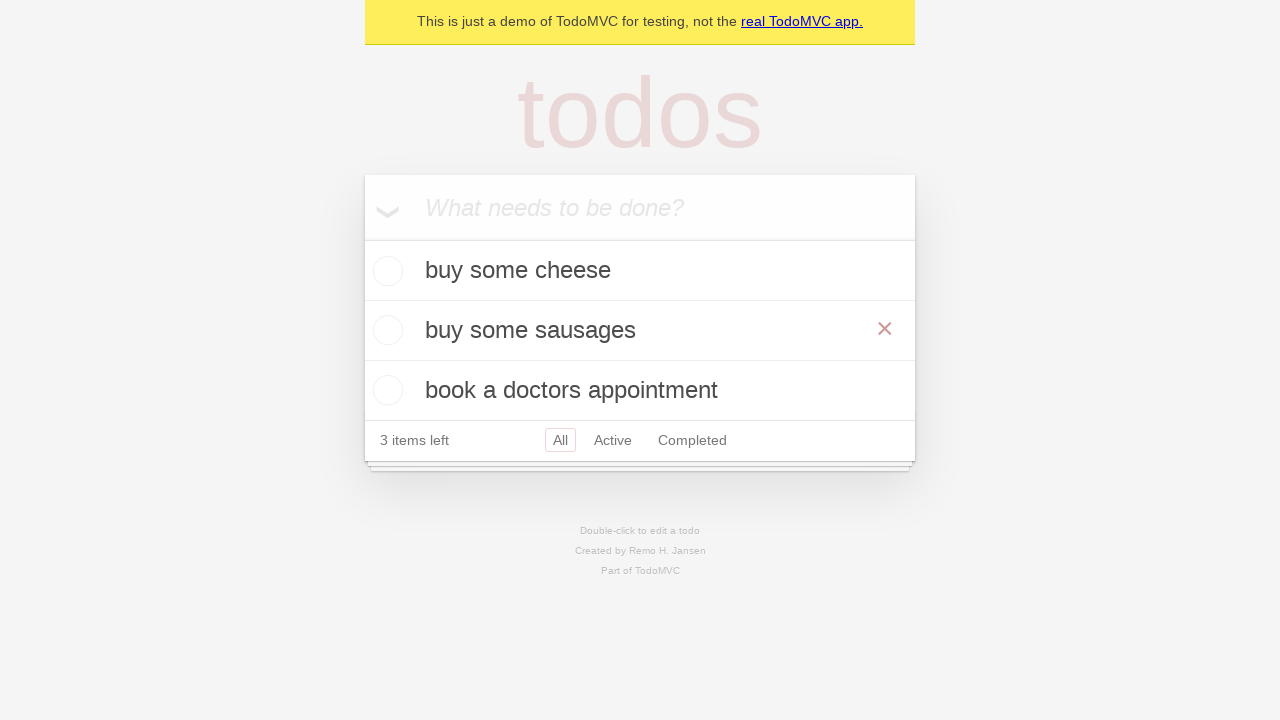